Navigates to a test page and clicks the JavaScript exception button to trigger an exception

Starting URL: https://www.selenium.dev/selenium/web/bidi/logEntryAdded.html

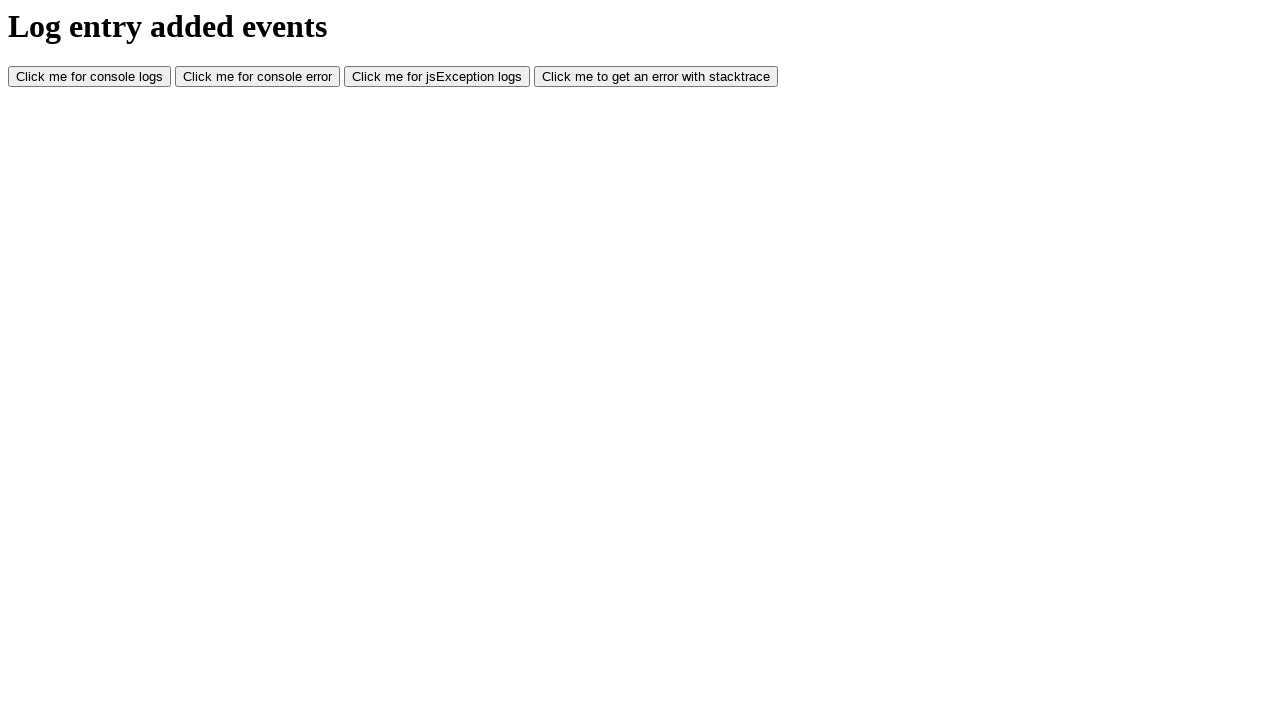

Clicked JavaScript exception button to trigger an exception at (437, 77) on #jsException
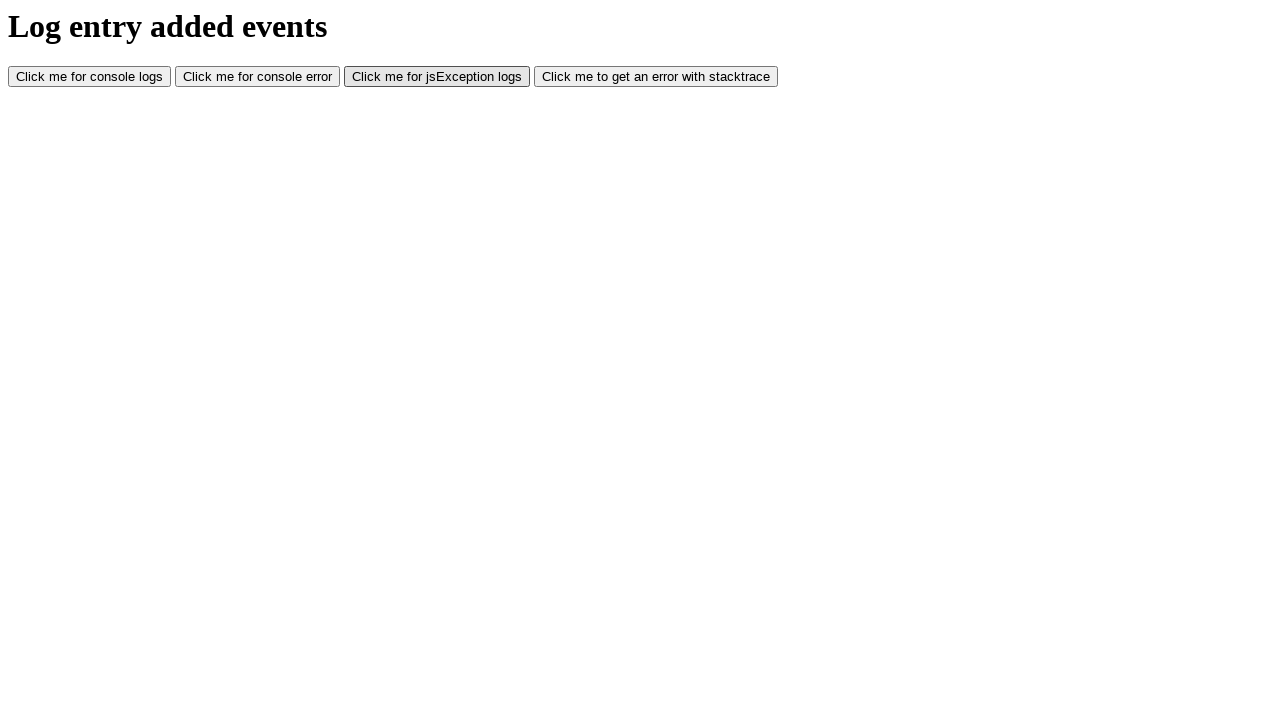

Waited 500ms for JavaScript exception to be logged
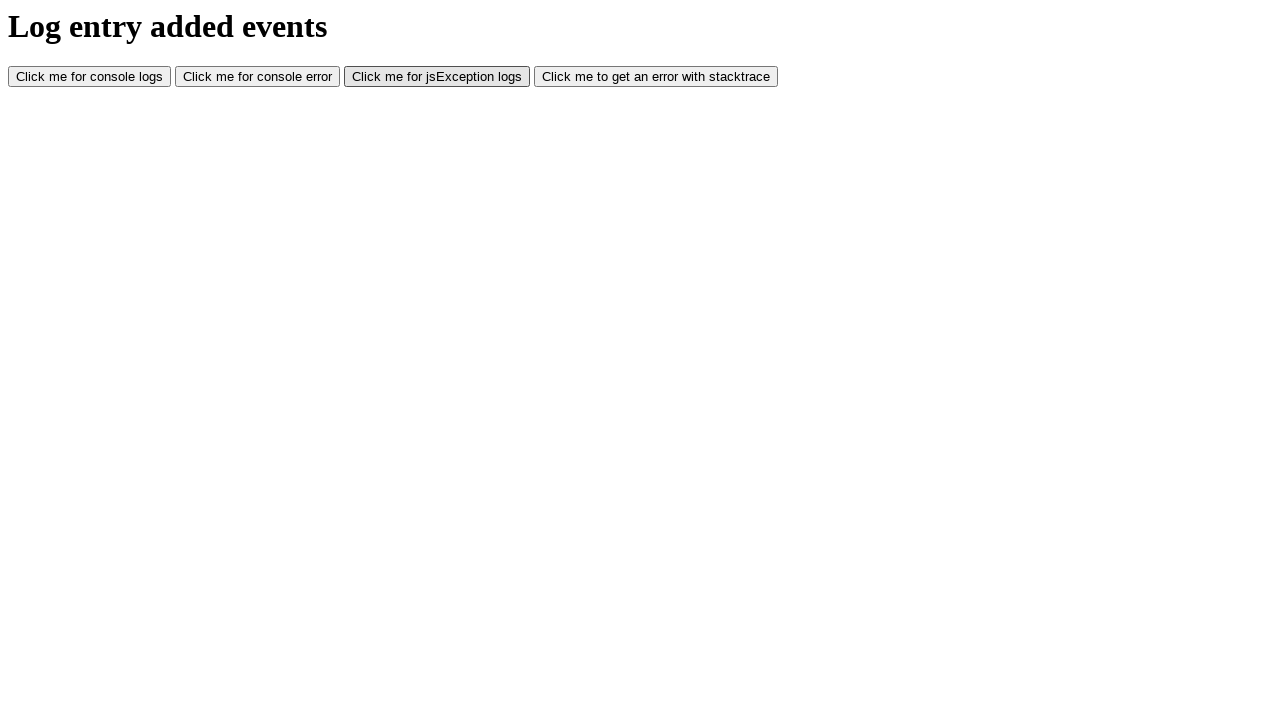

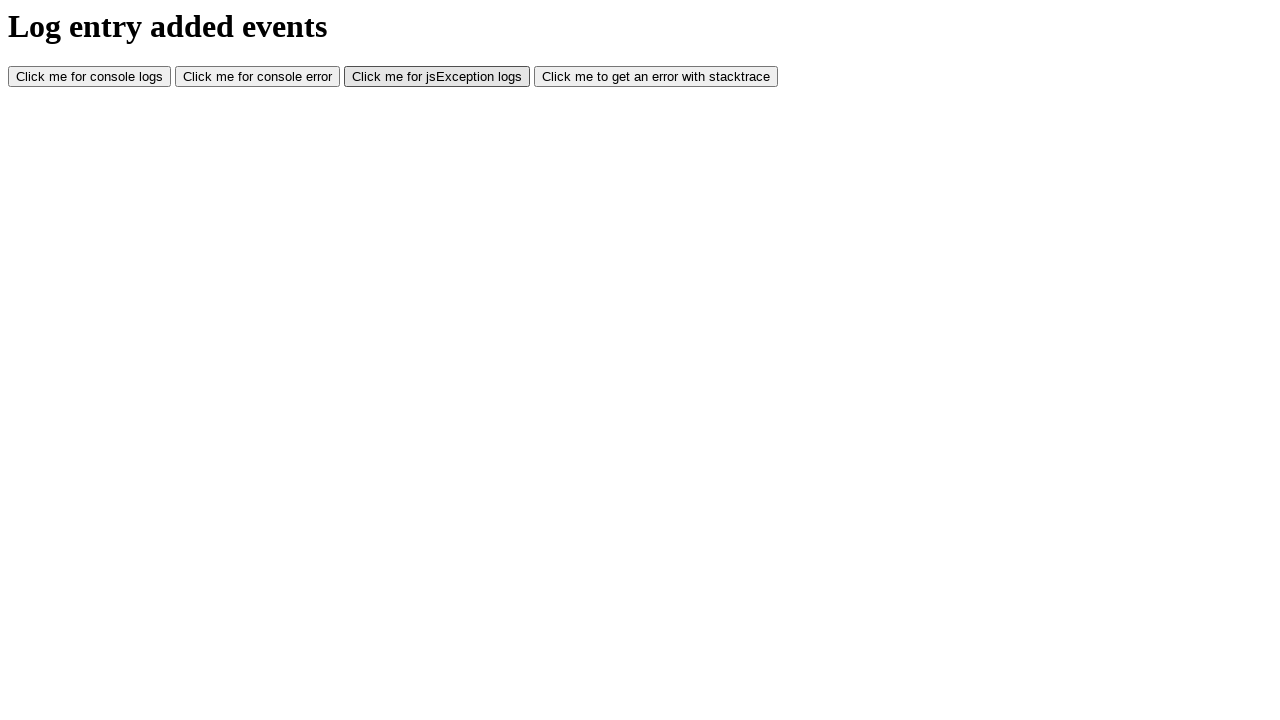